Navigates through the book catalog pages by clicking the "next" pagination button, testing the pagination functionality across multiple pages.

Starting URL: http://books.toscrape.com/

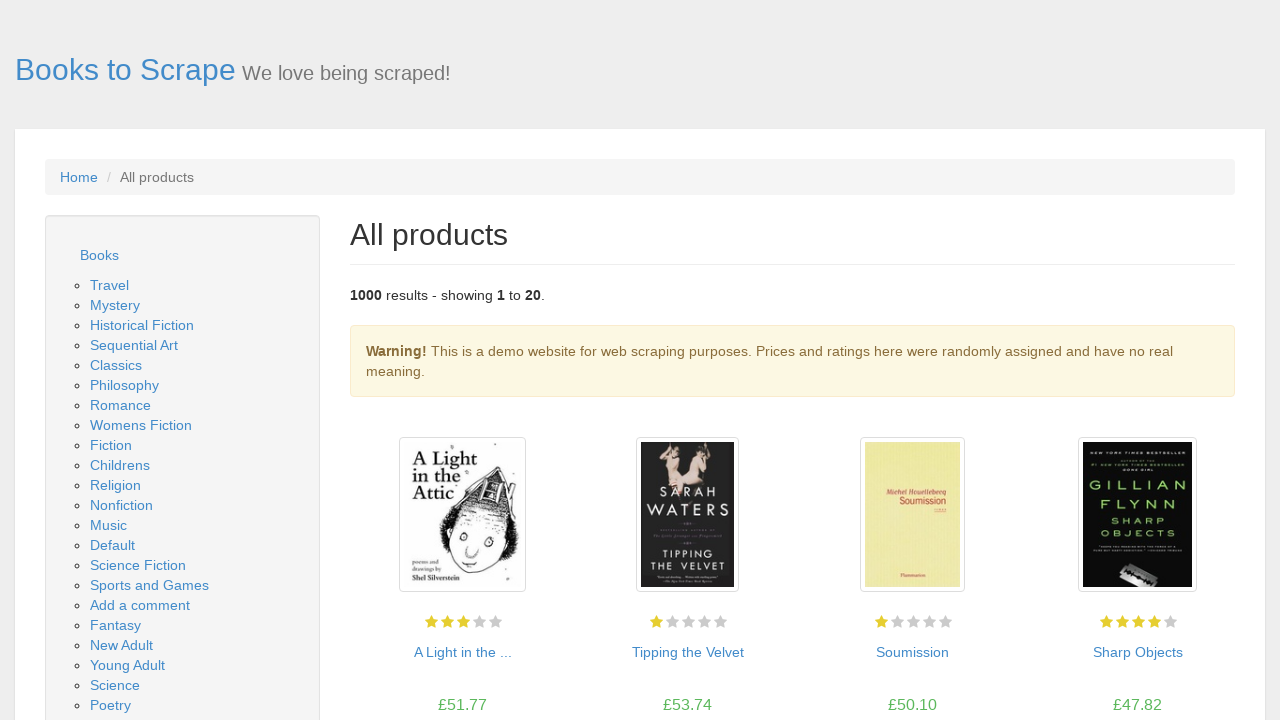

Book listing page loaded with product pods visible
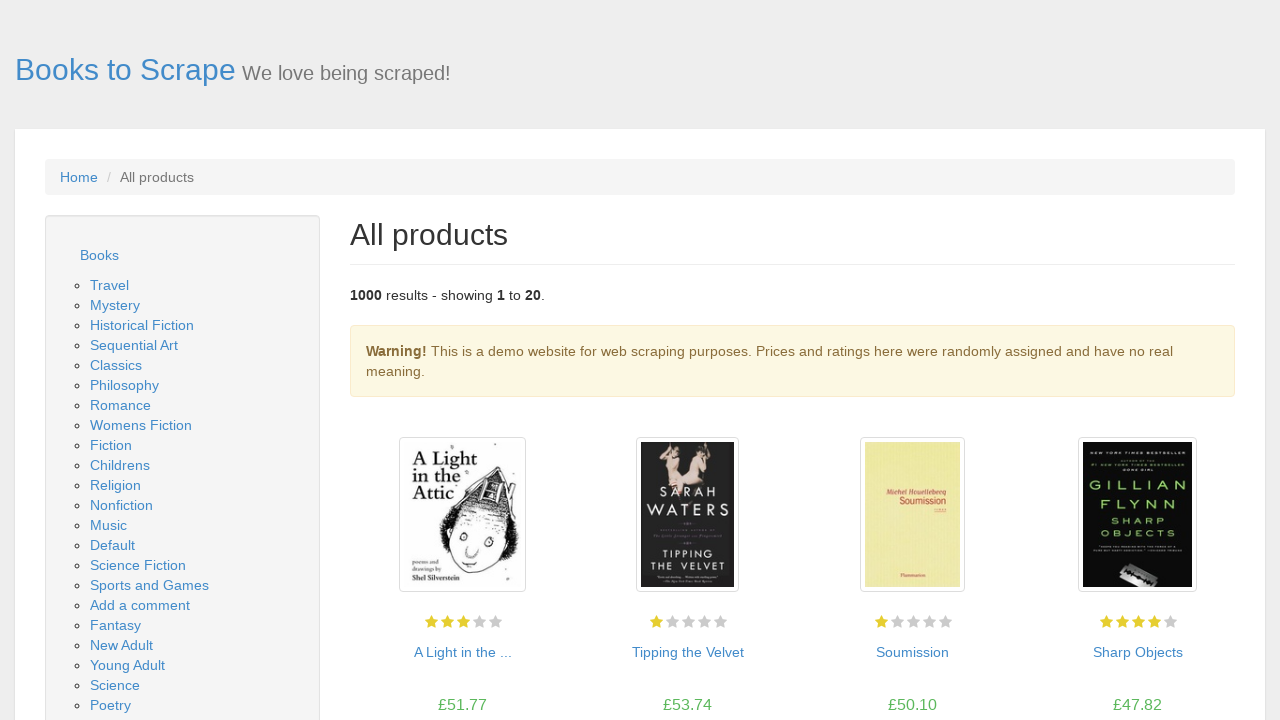

Book titles are visible on the first page
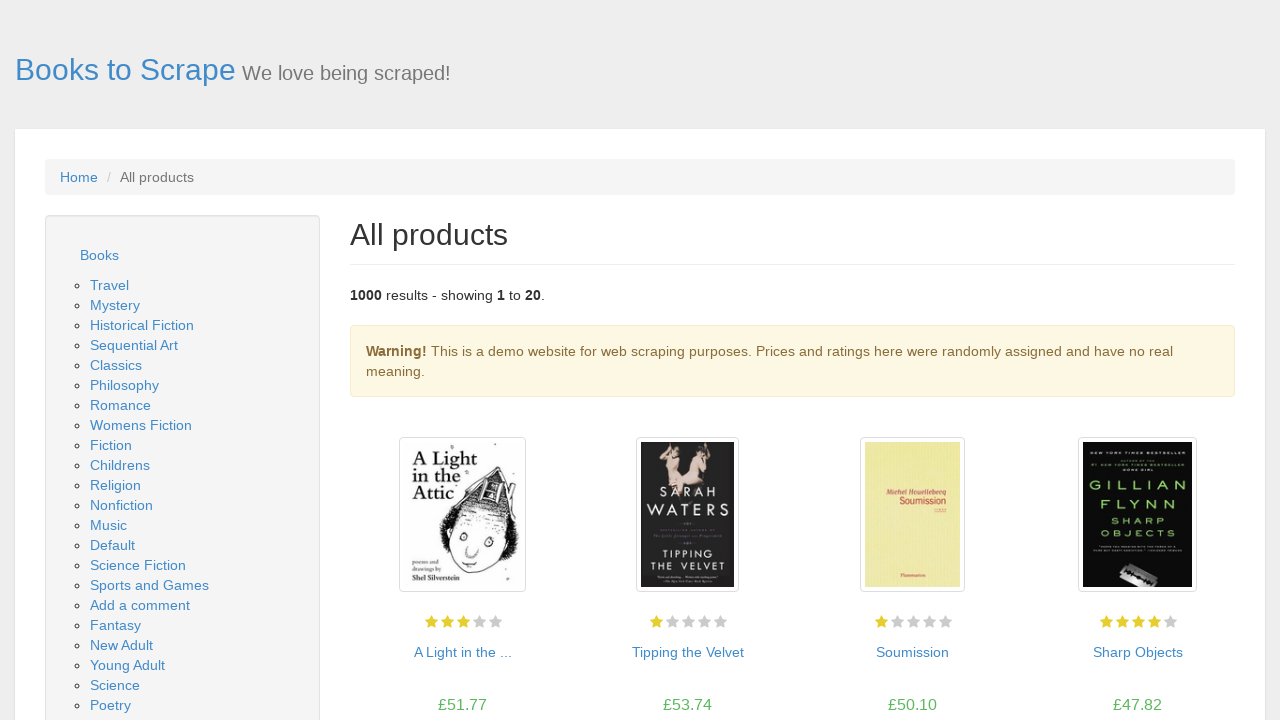

Clicked next pagination button to navigate to page 2 at (1206, 654) on li.next a
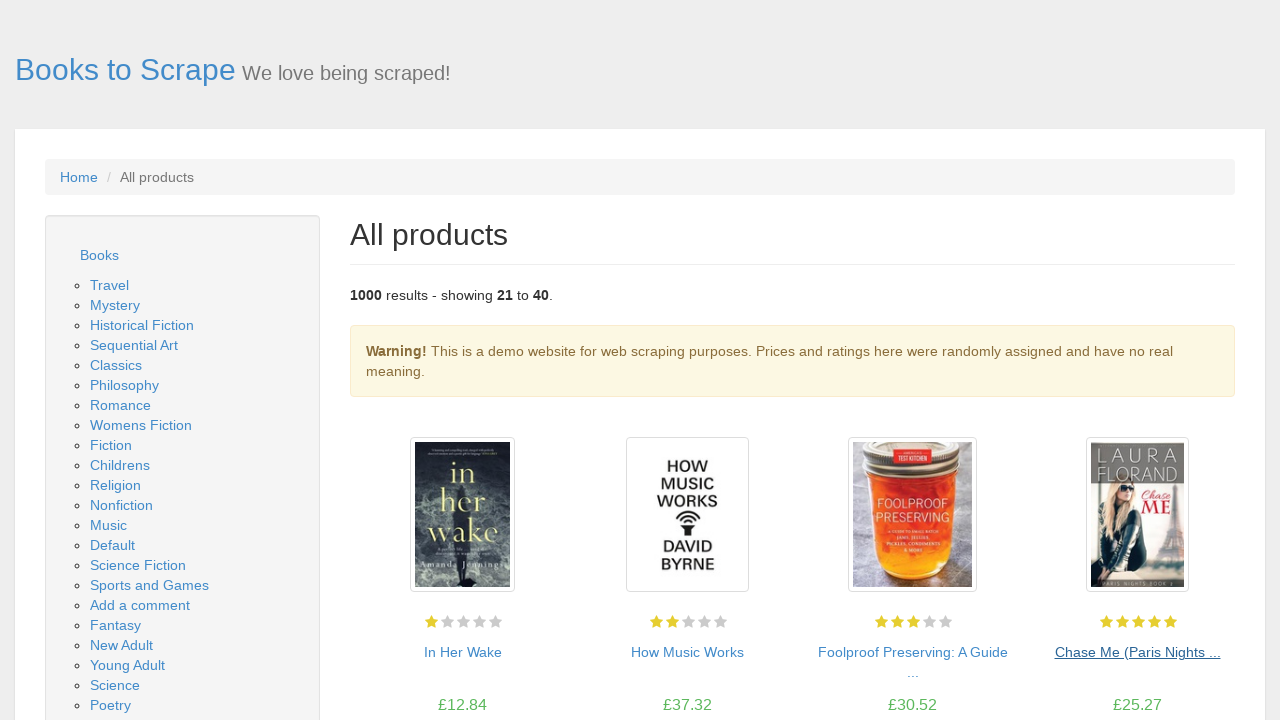

Page 2 loaded successfully with product pods
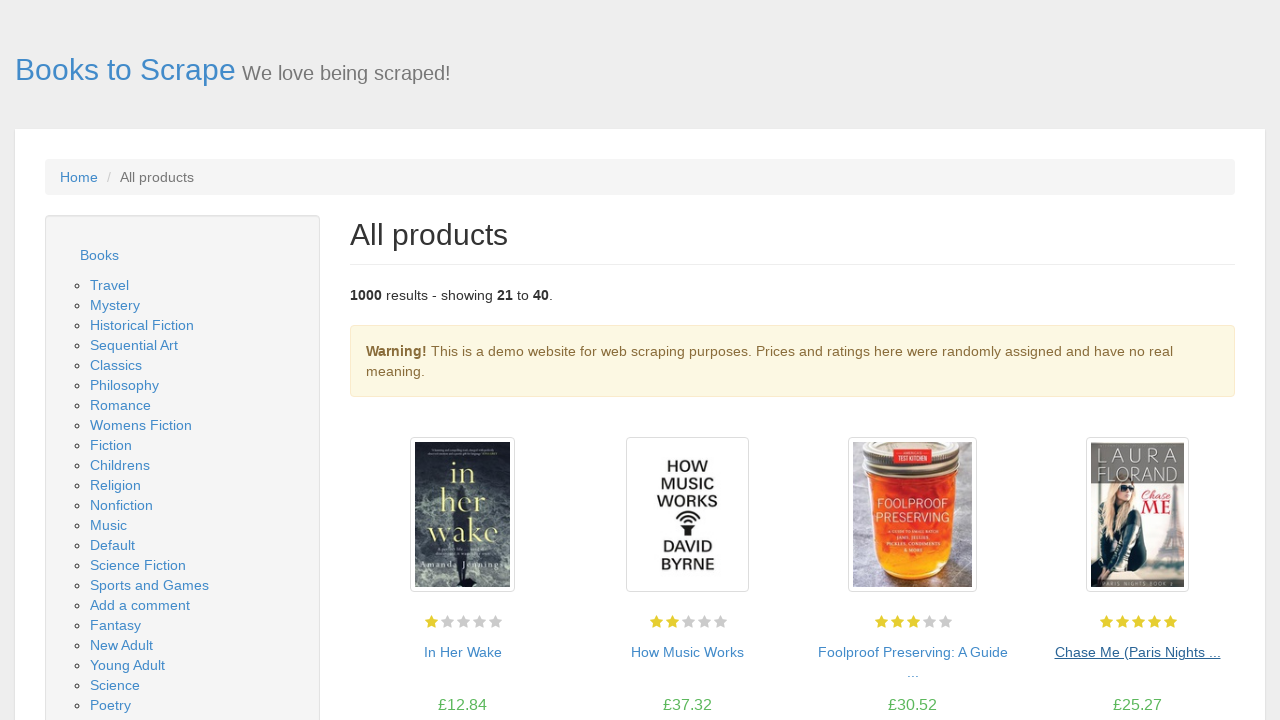

Clicked next pagination button to navigate to page 3 at (1206, 654) on li.next a
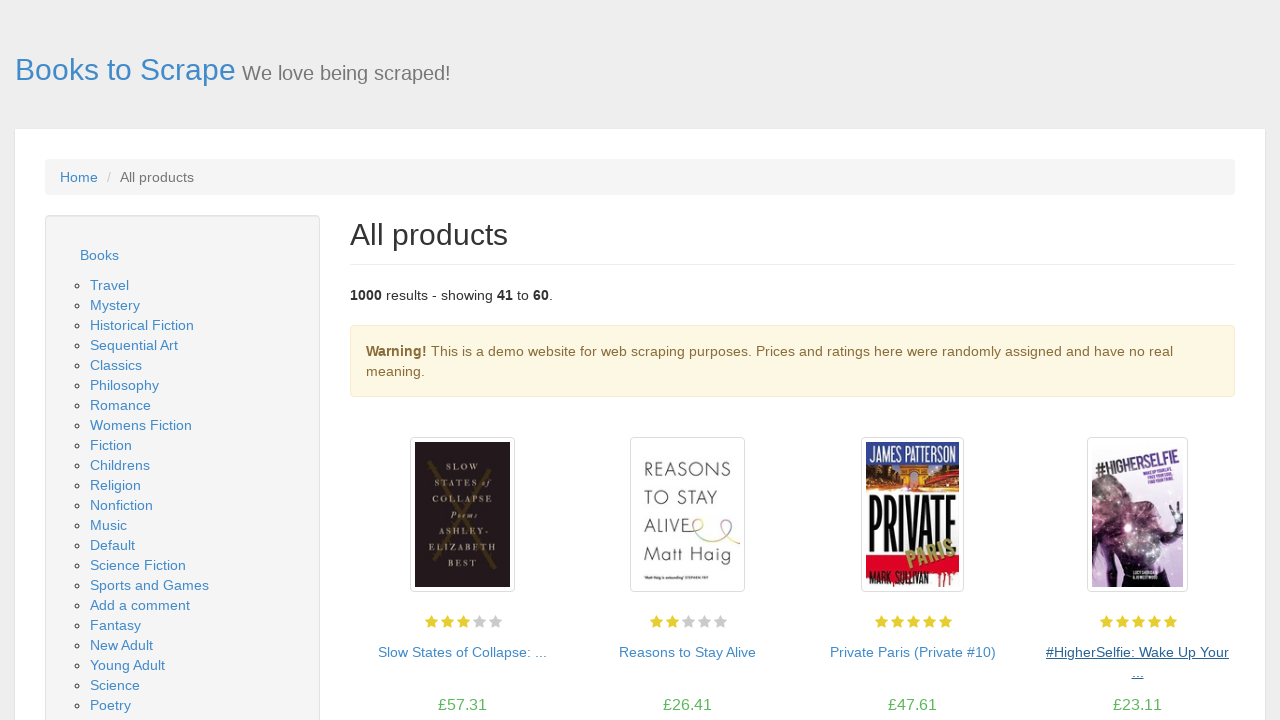

Page 3 loaded successfully with product pods
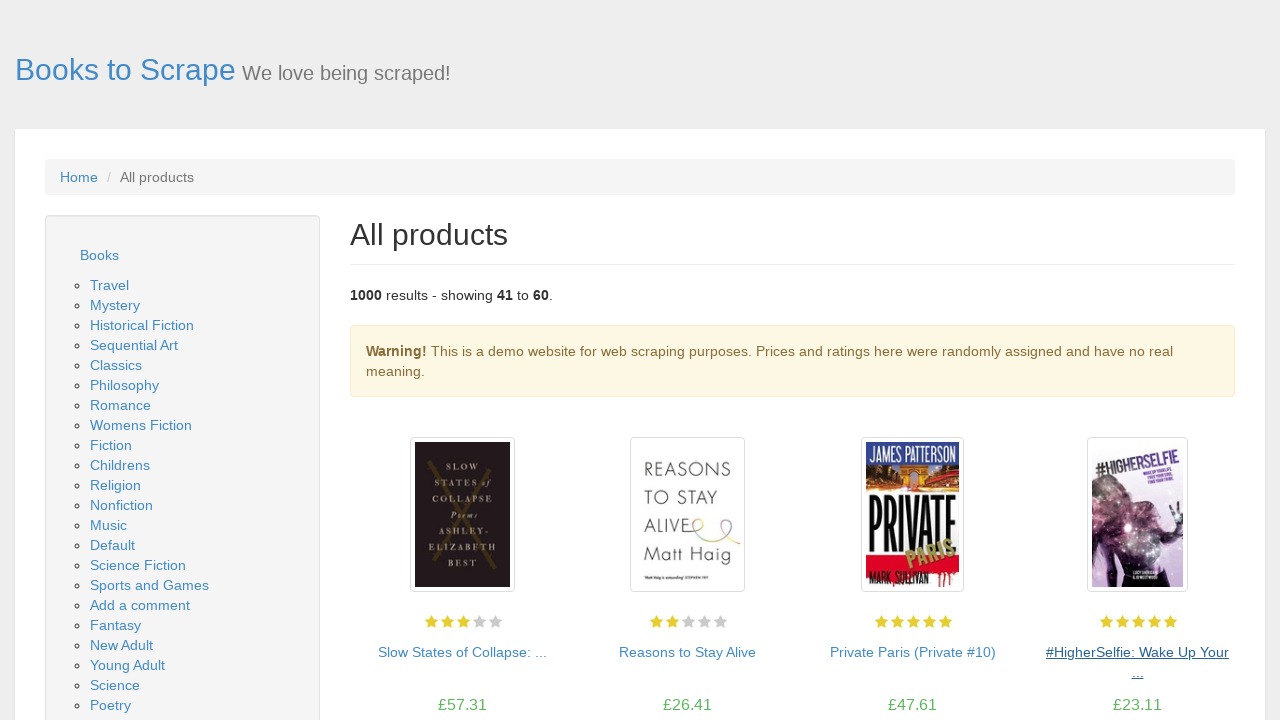

Clicked next pagination button to navigate to page 4 at (1206, 654) on li.next a
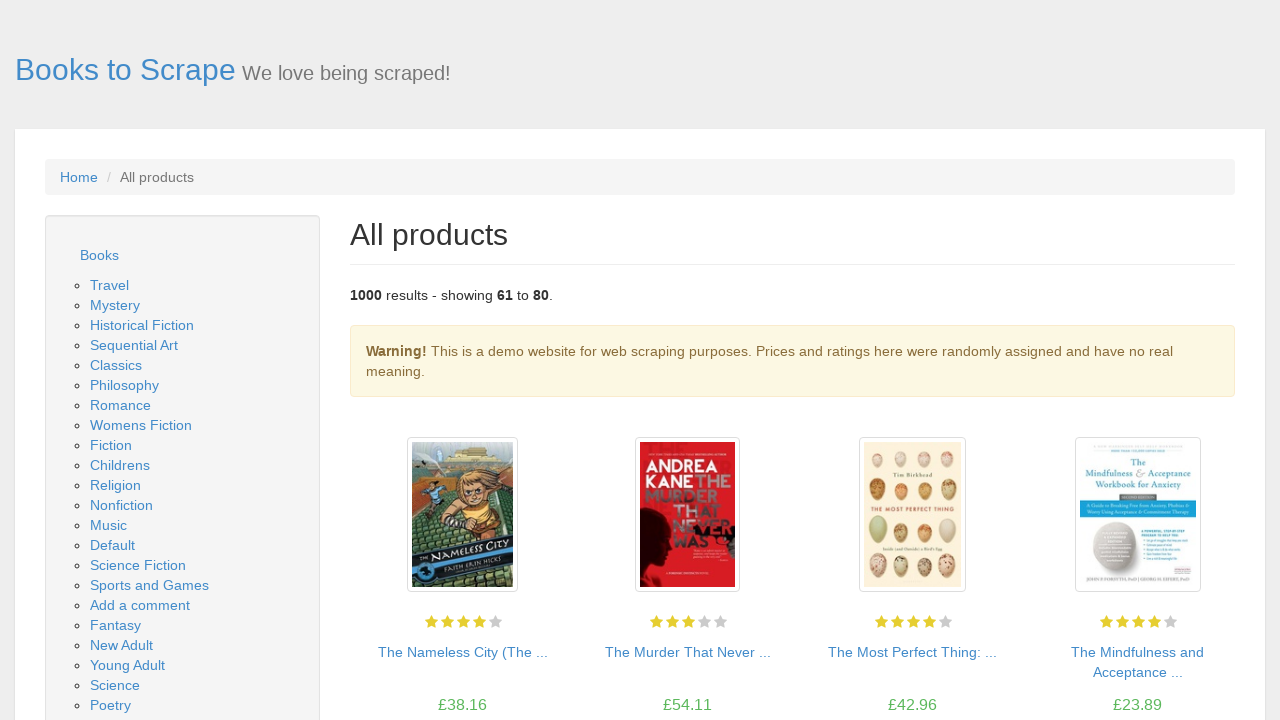

Page 4 loaded successfully with product pods
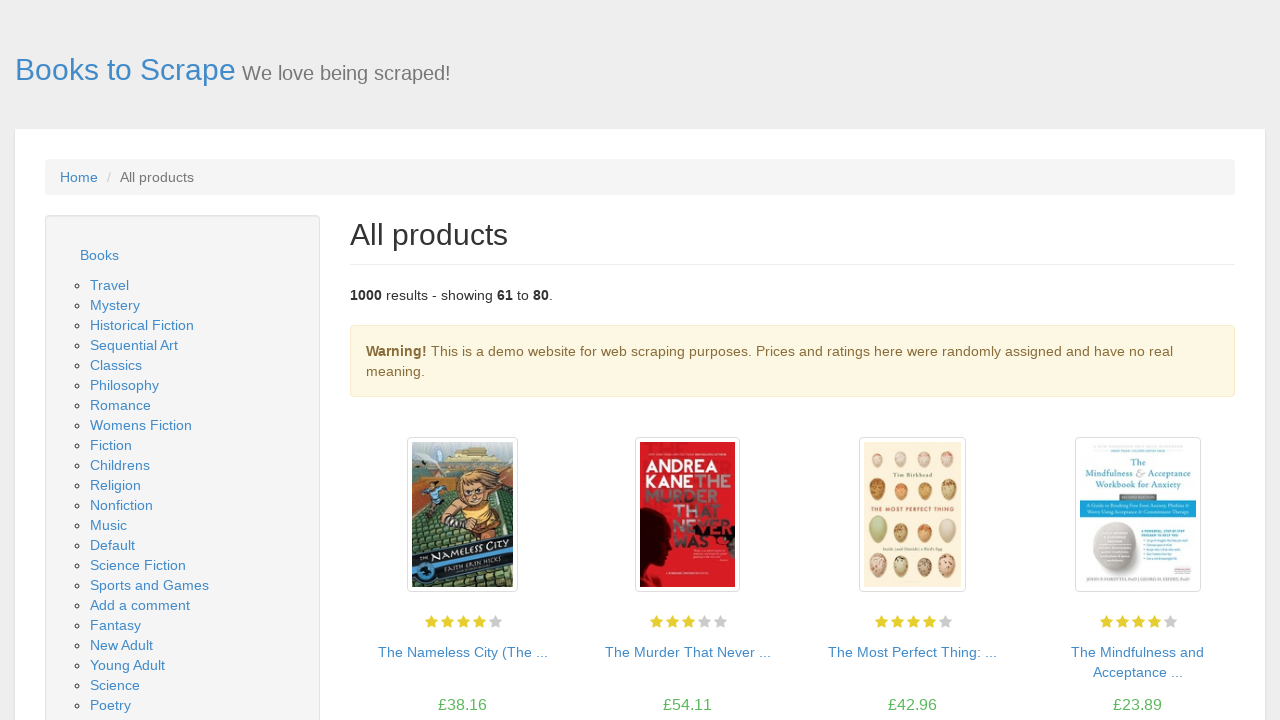

Clicked next pagination button to navigate to page 5 at (1206, 654) on li.next a
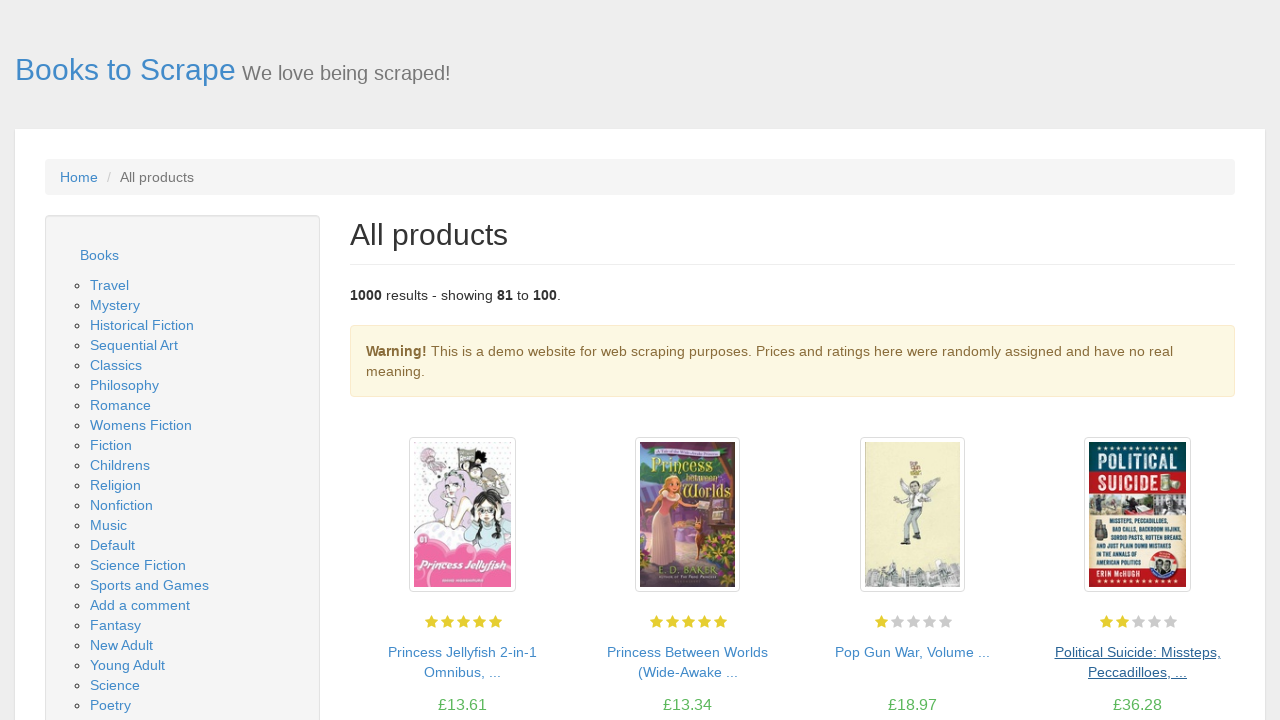

Page 5 loaded successfully with product pods
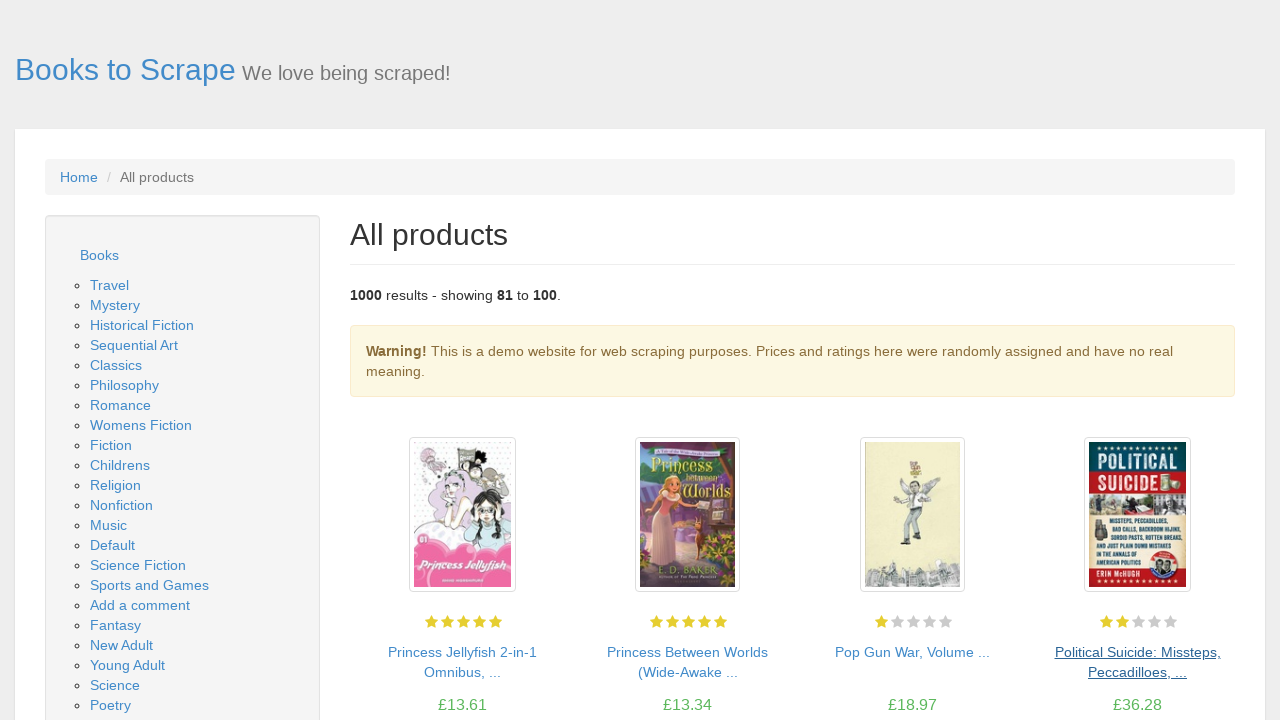

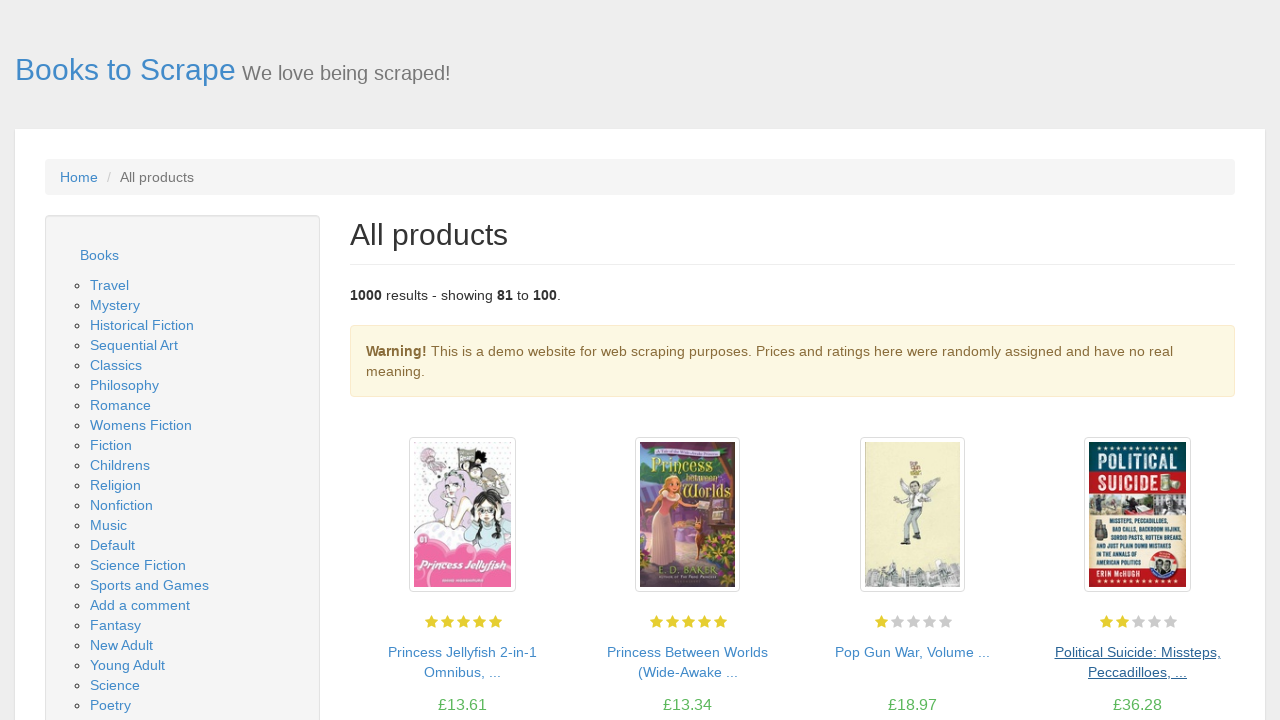